Tests adding a new person and then resetting the list to verify the reset functionality removes the added person.

Starting URL: https://kristinek.github.io/site/tasks/list_of_people_with_jobs.html

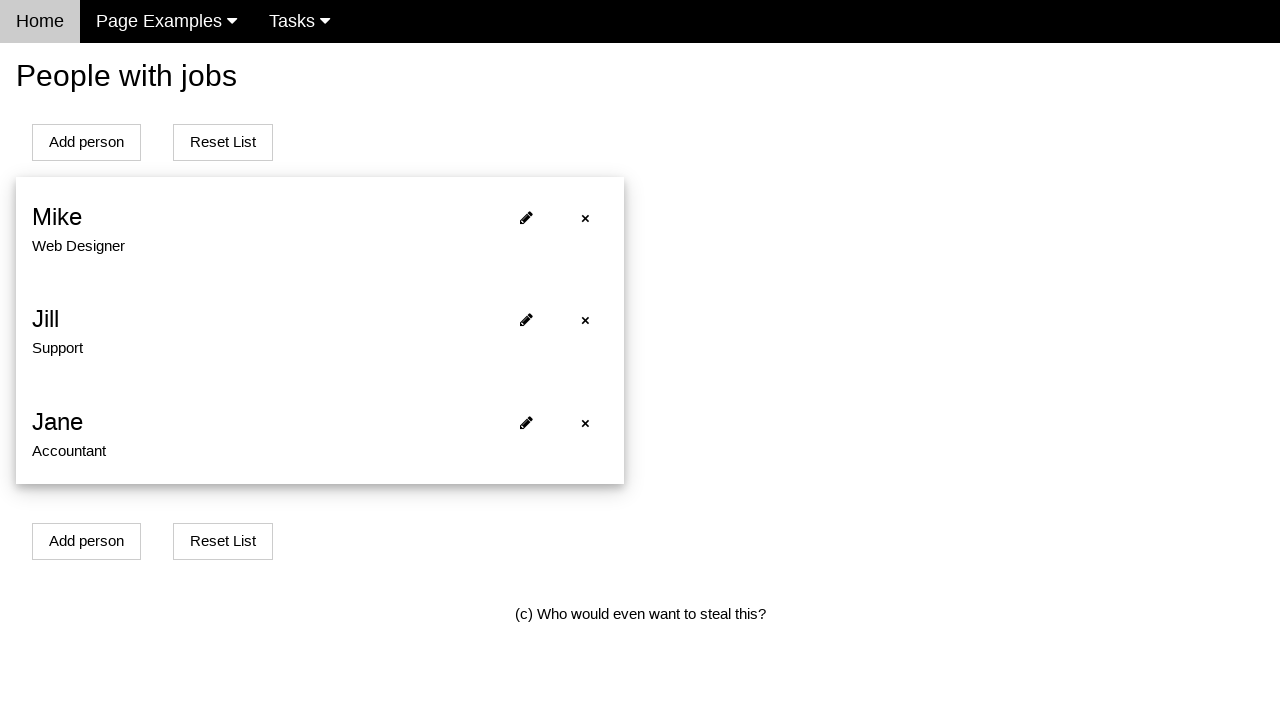

Clicked Add person button to open modal at (86, 142) on button[onclick='openModalForAddPersonWithJob()']
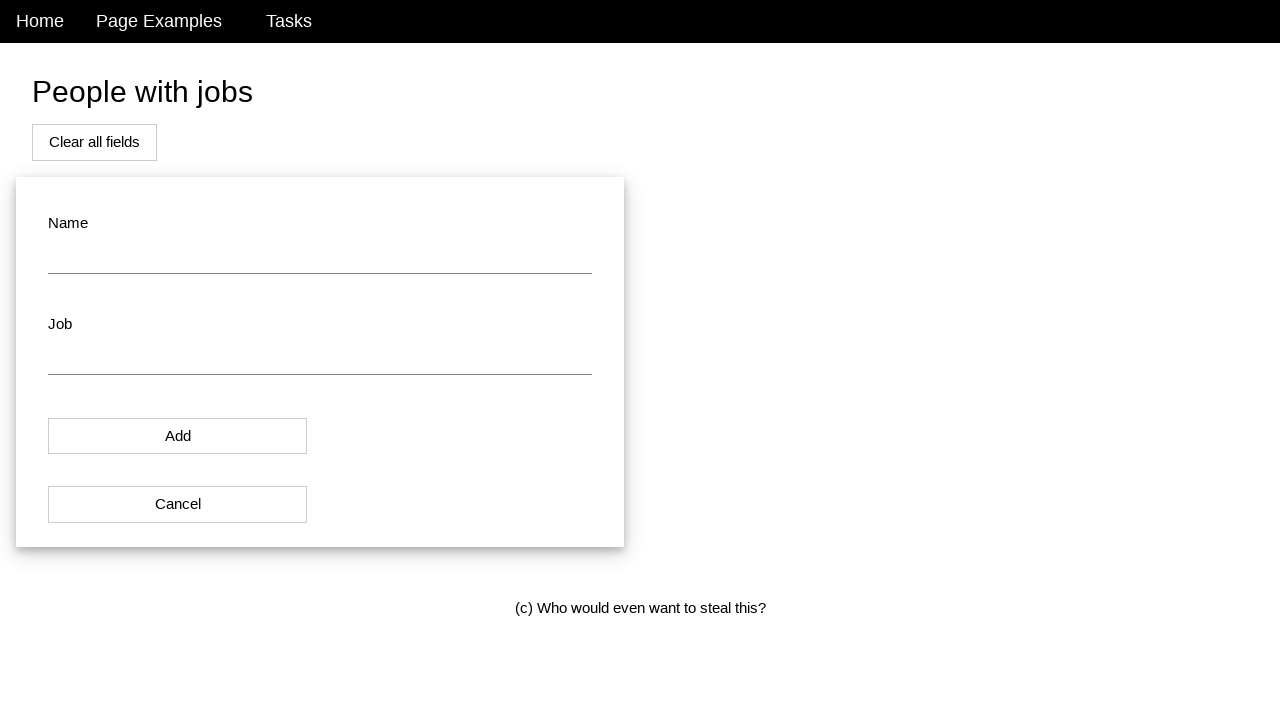

Filled name field with 'Irina' on #name
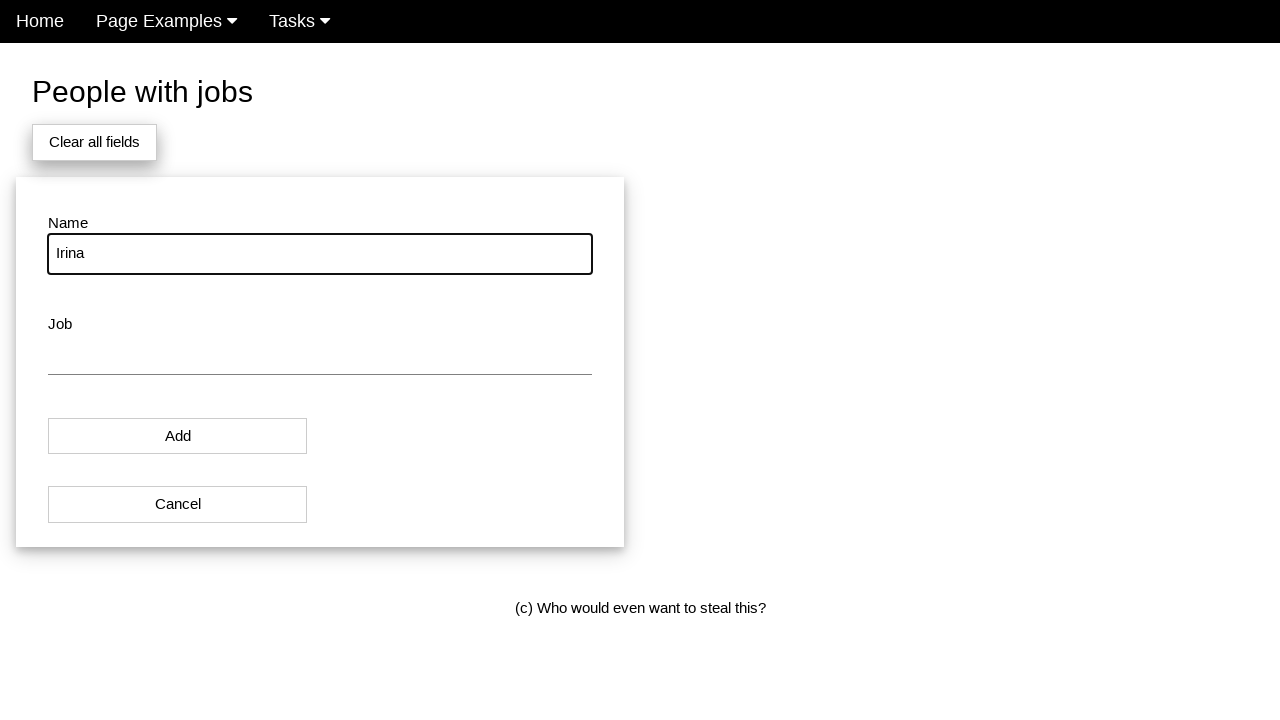

Filled job field with 'Tester' on #job
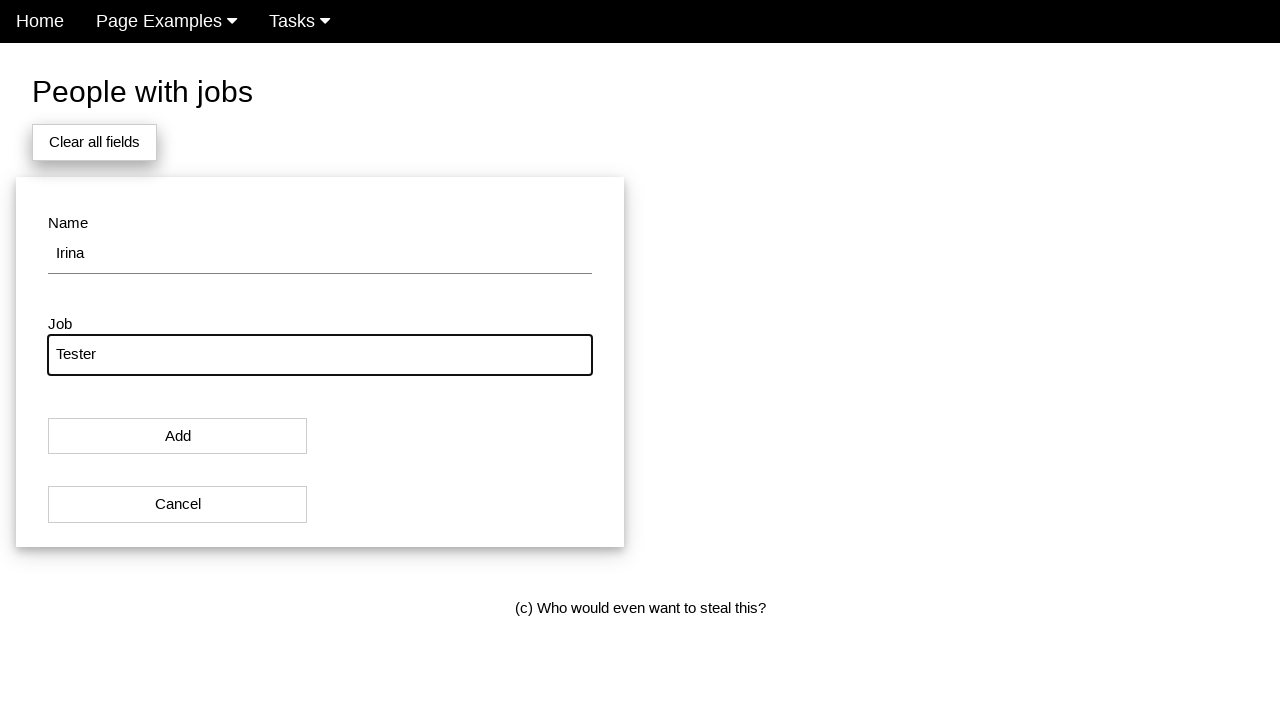

Clicked Add button to add person to list at (178, 436) on #modal_button
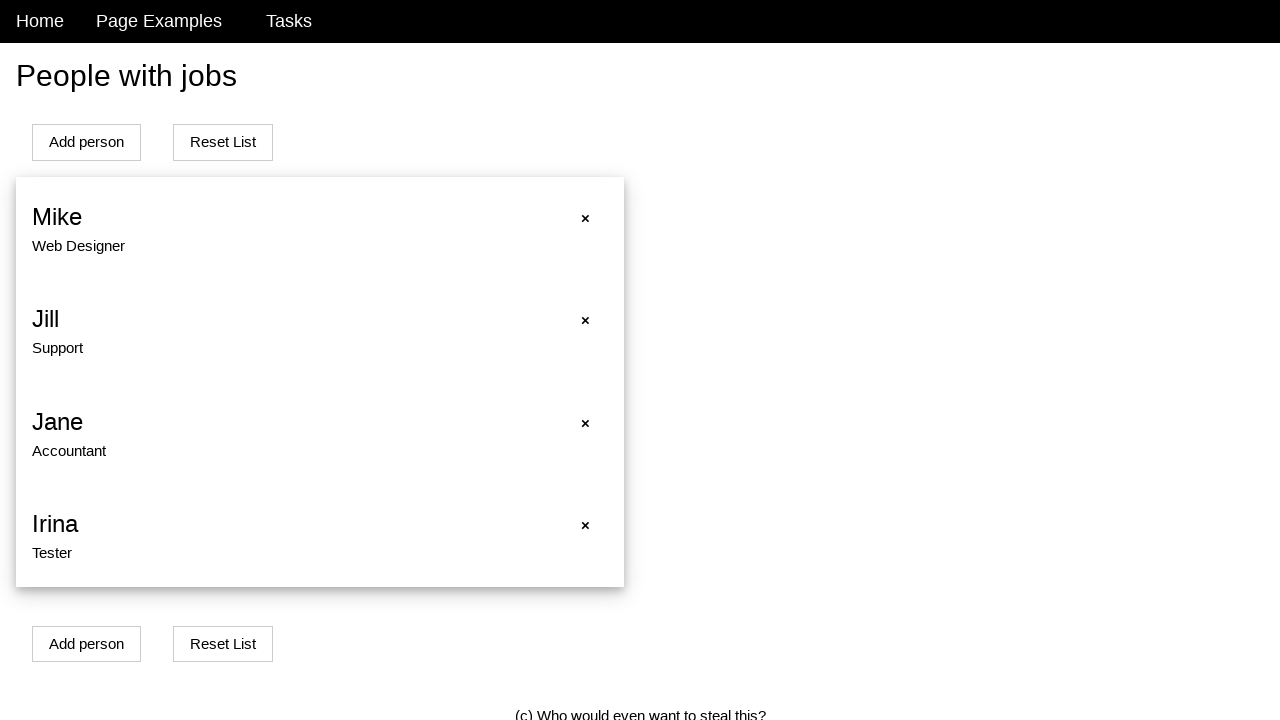

Clicked Reset List button to verify reset functionality at (223, 142) on button[onclick='resetListOfPeople()']
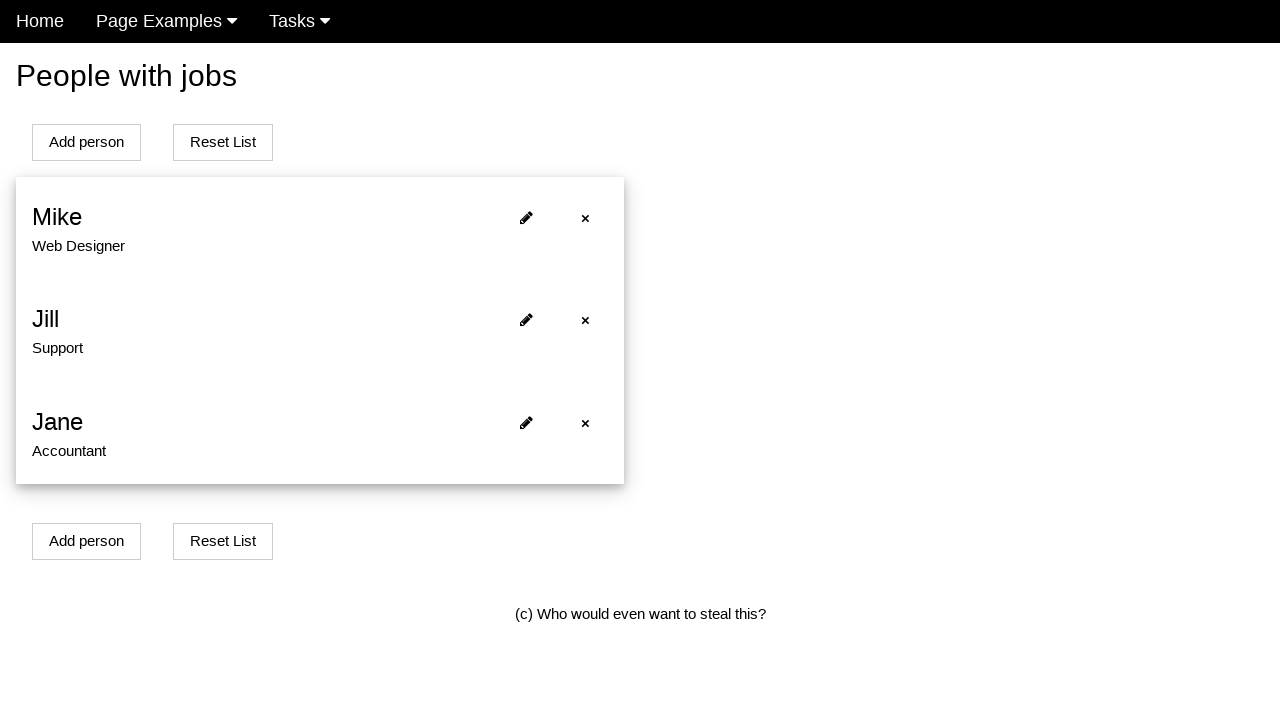

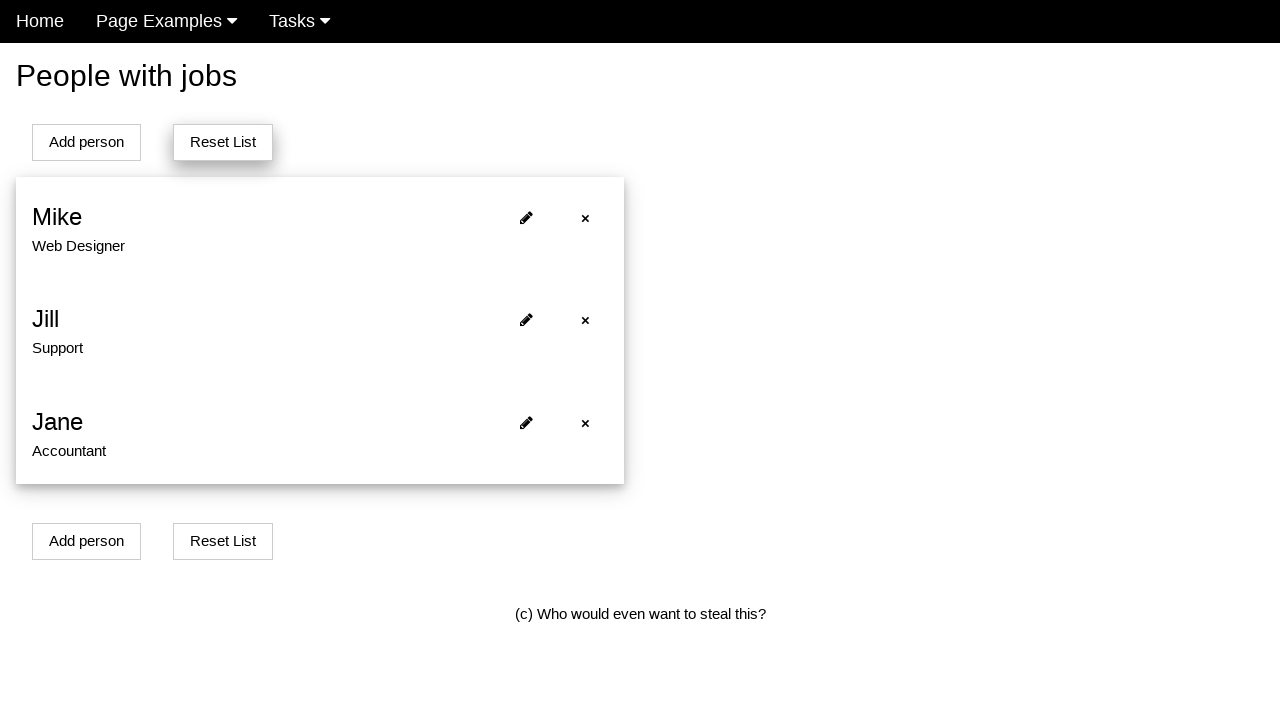